Tests filtering to show only active (incomplete) todo items

Starting URL: https://demo.playwright.dev/todomvc

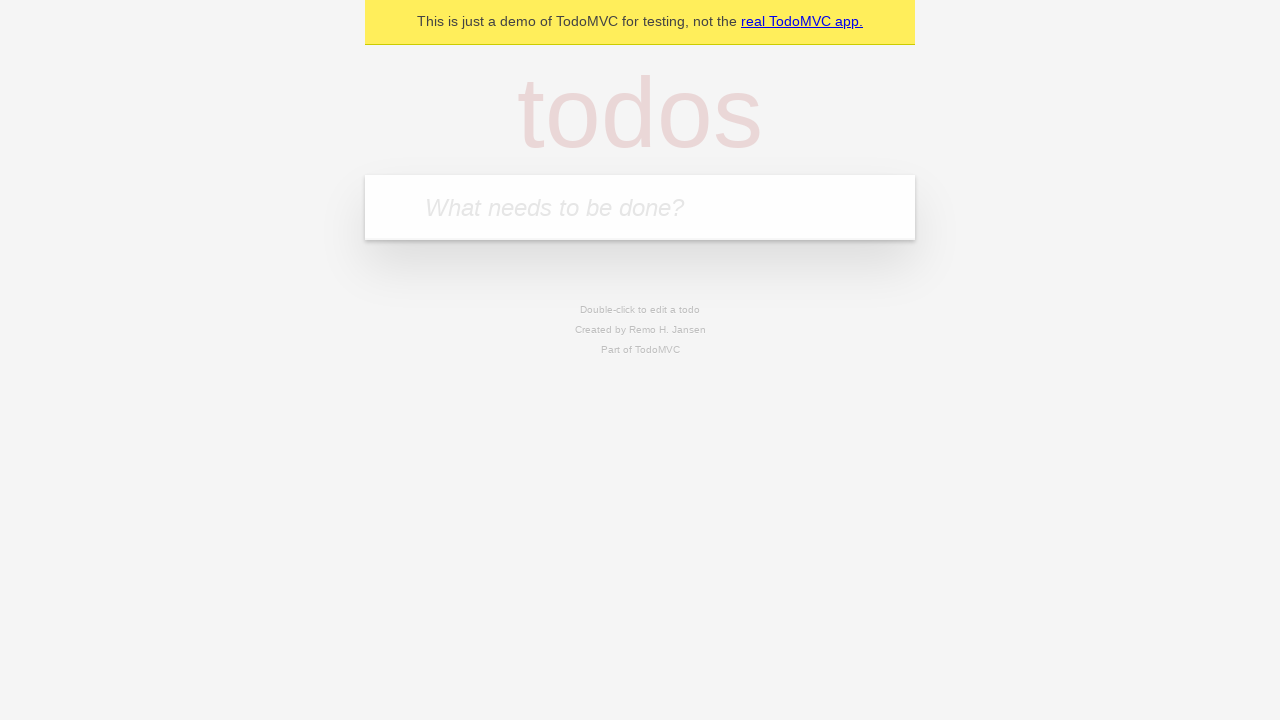

Filled todo input with 'buy some cheese' on internal:attr=[placeholder="What needs to be done?"i]
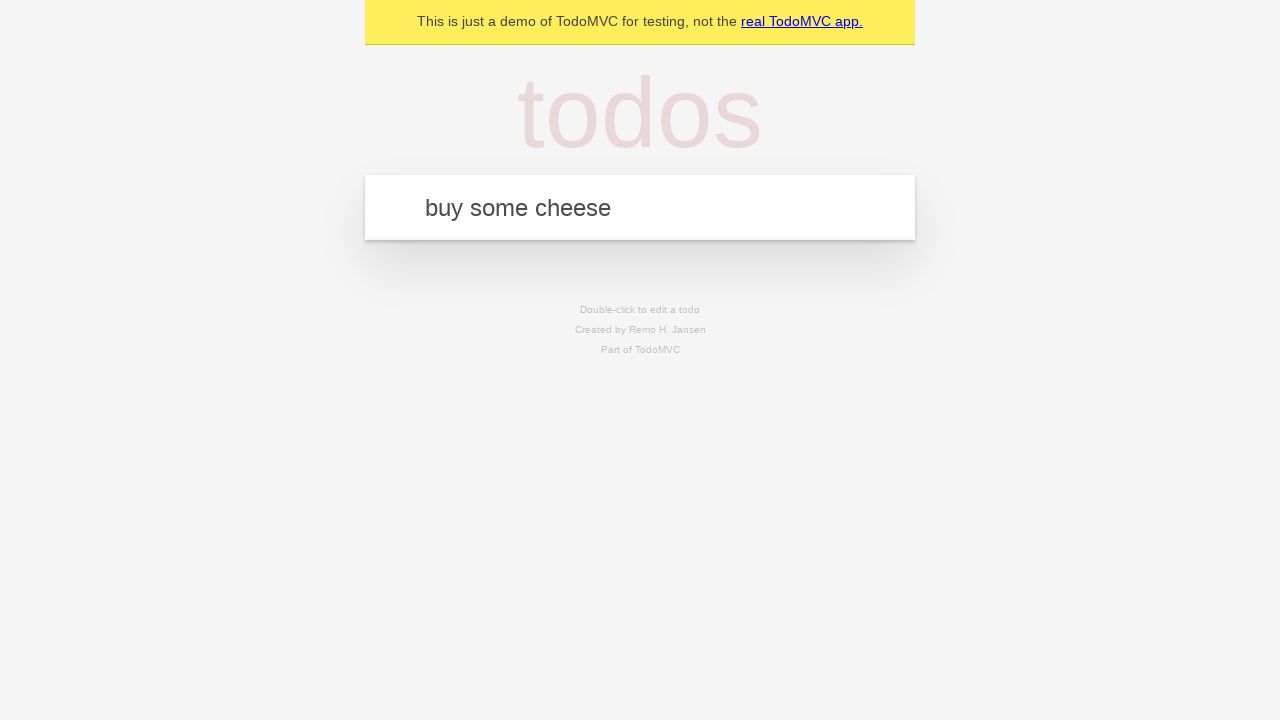

Pressed Enter to add first todo item on internal:attr=[placeholder="What needs to be done?"i]
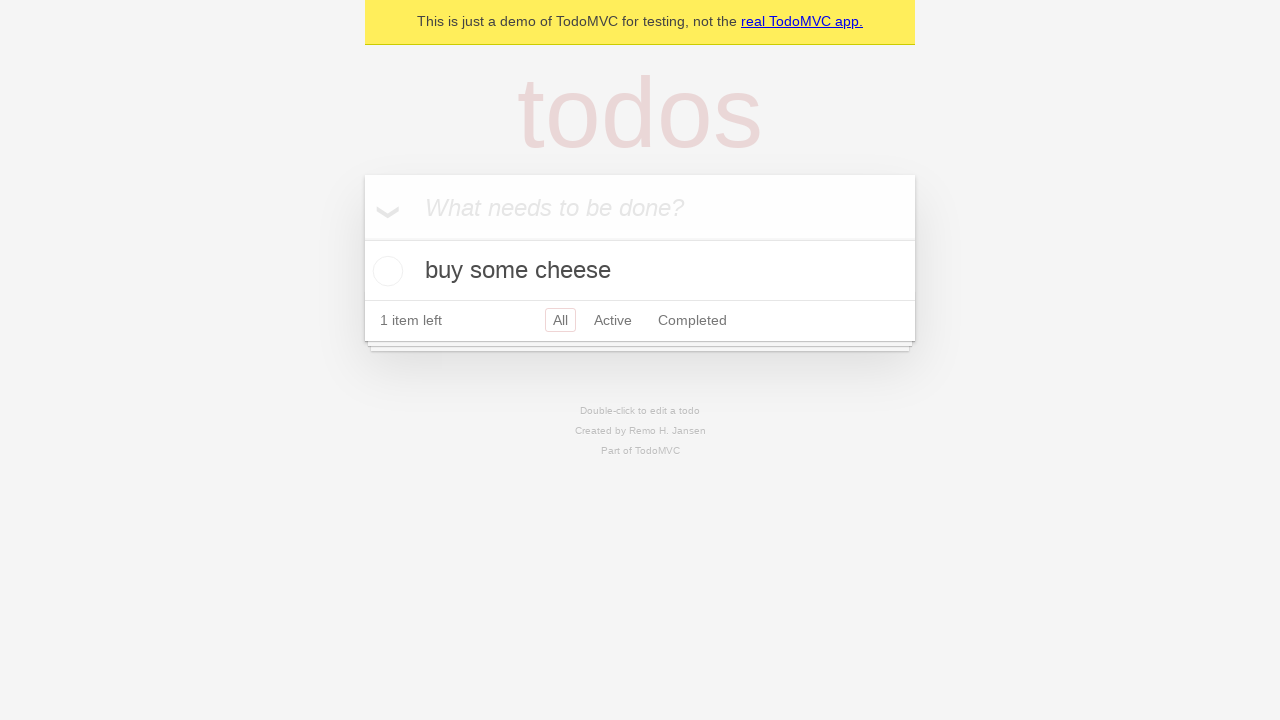

Filled todo input with 'feed the cat' on internal:attr=[placeholder="What needs to be done?"i]
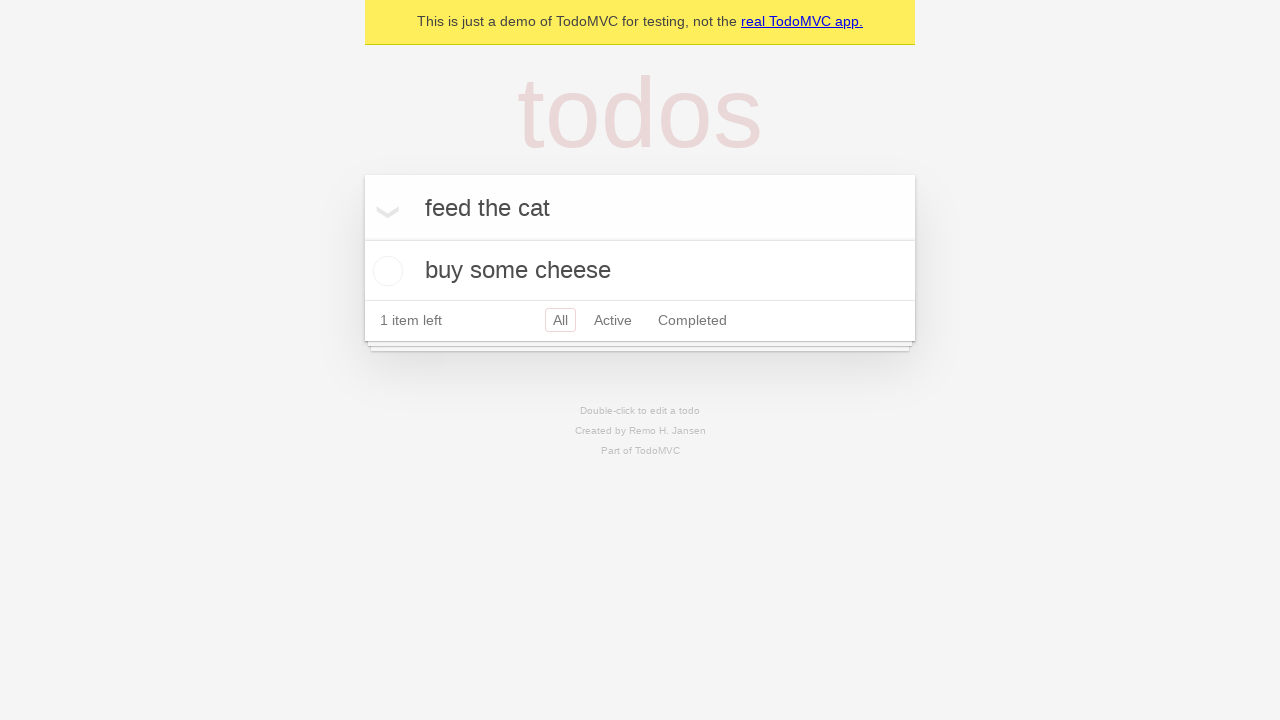

Pressed Enter to add second todo item on internal:attr=[placeholder="What needs to be done?"i]
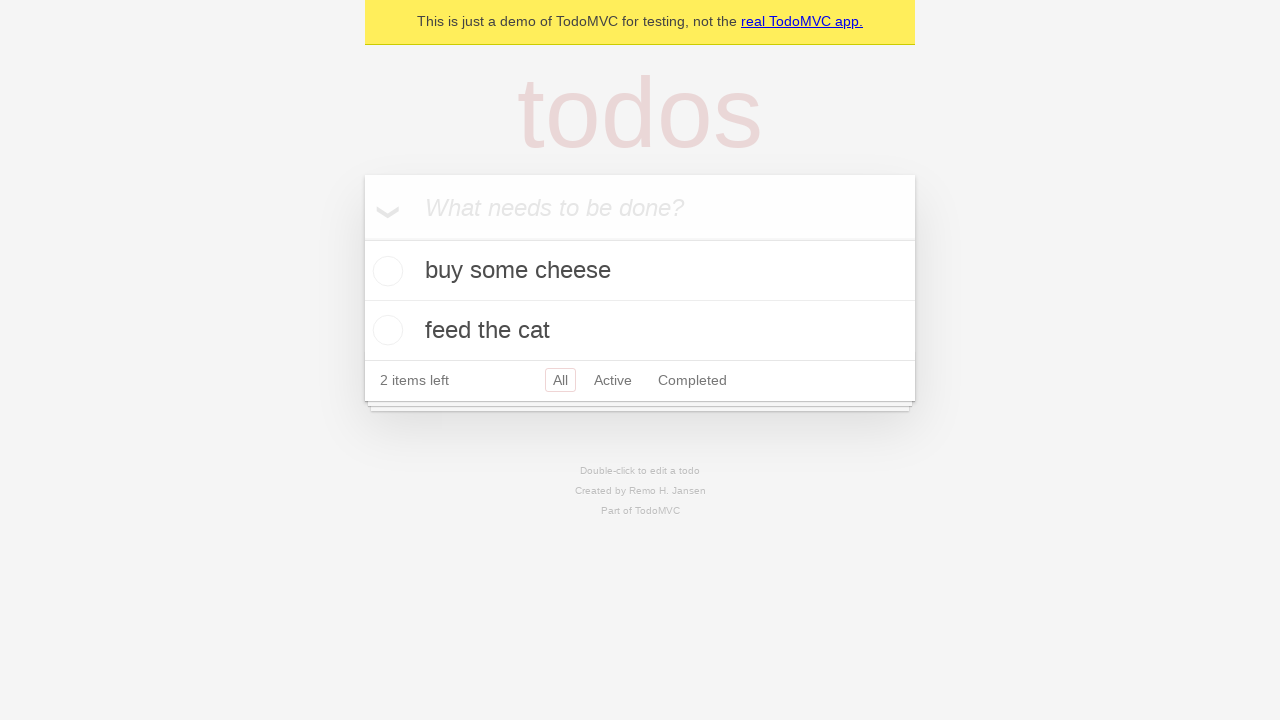

Filled todo input with 'book a doctors appointment' on internal:attr=[placeholder="What needs to be done?"i]
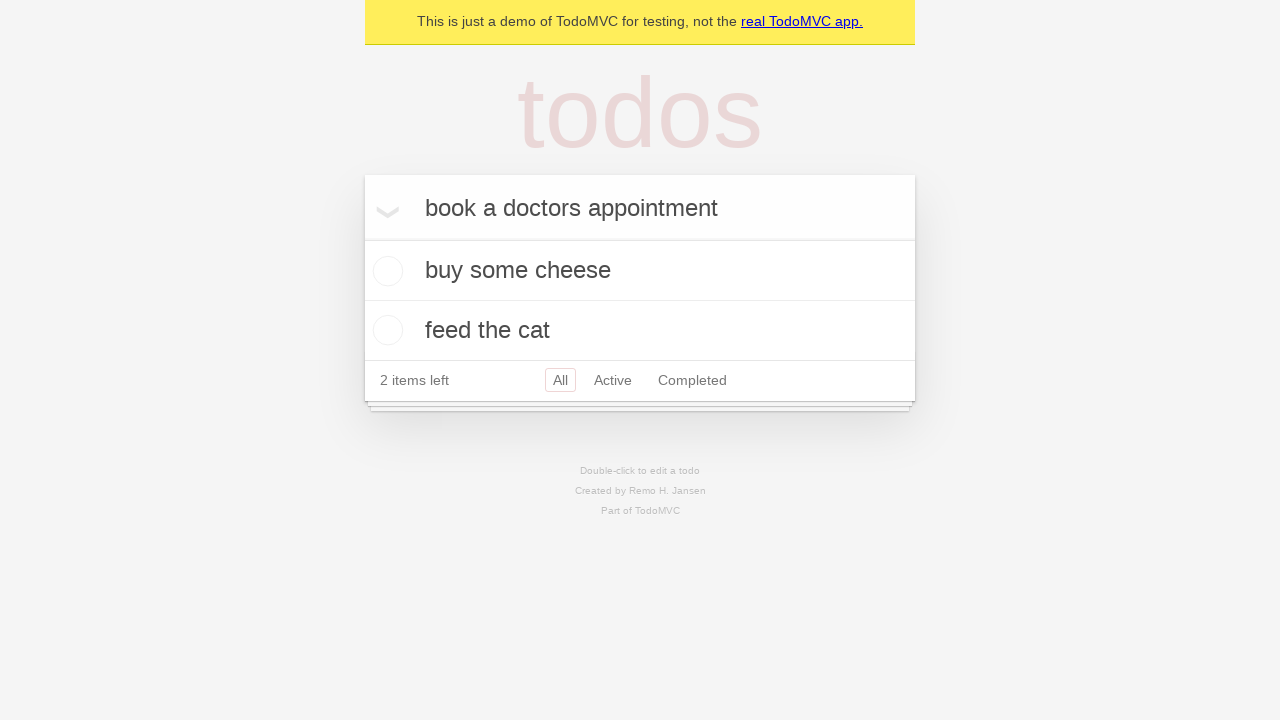

Pressed Enter to add third todo item on internal:attr=[placeholder="What needs to be done?"i]
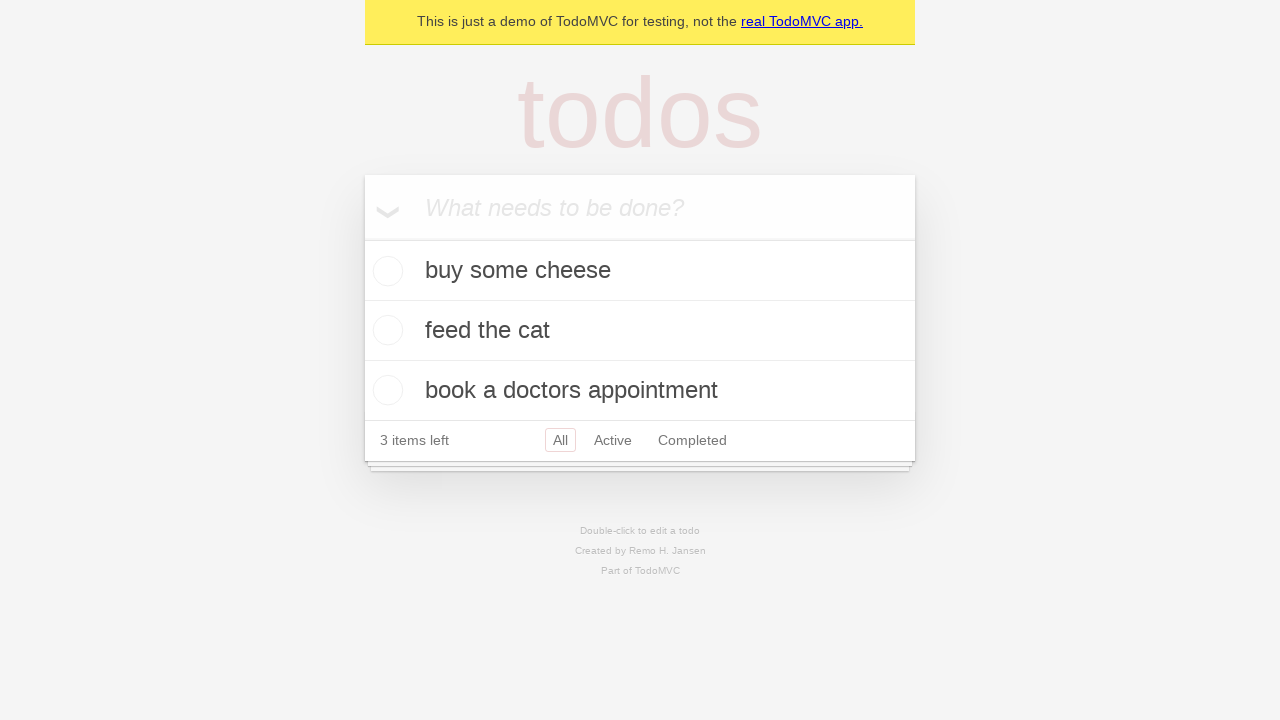

Checked the second todo item (marked as complete) at (385, 330) on [data-testid='todo-item'] >> nth=1 >> internal:role=checkbox
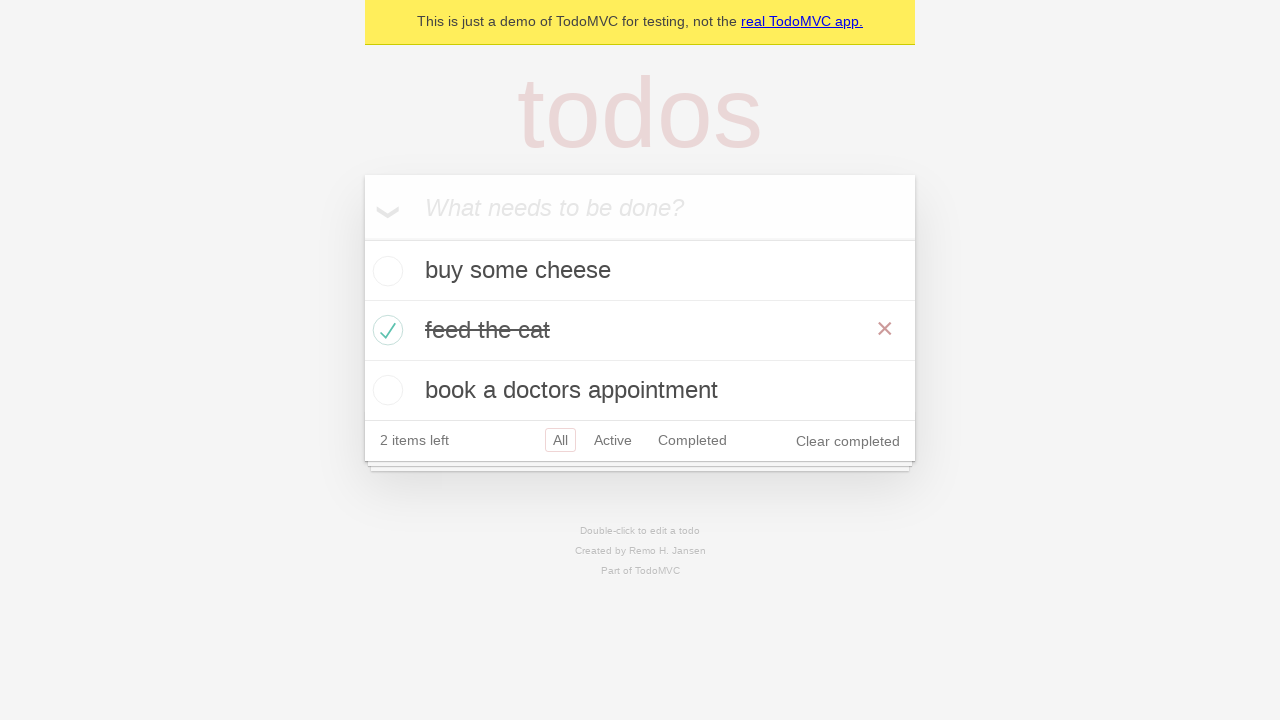

Clicked Active filter to display only incomplete items at (613, 440) on internal:role=link[name="Active"i]
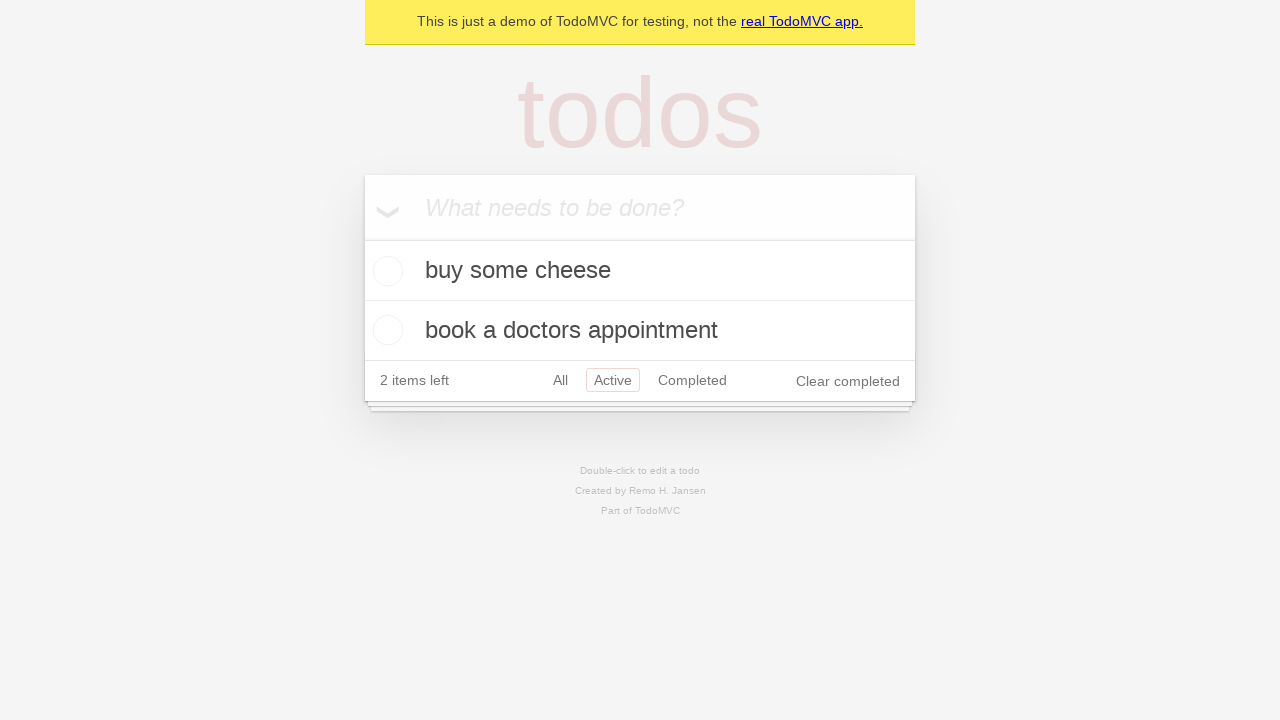

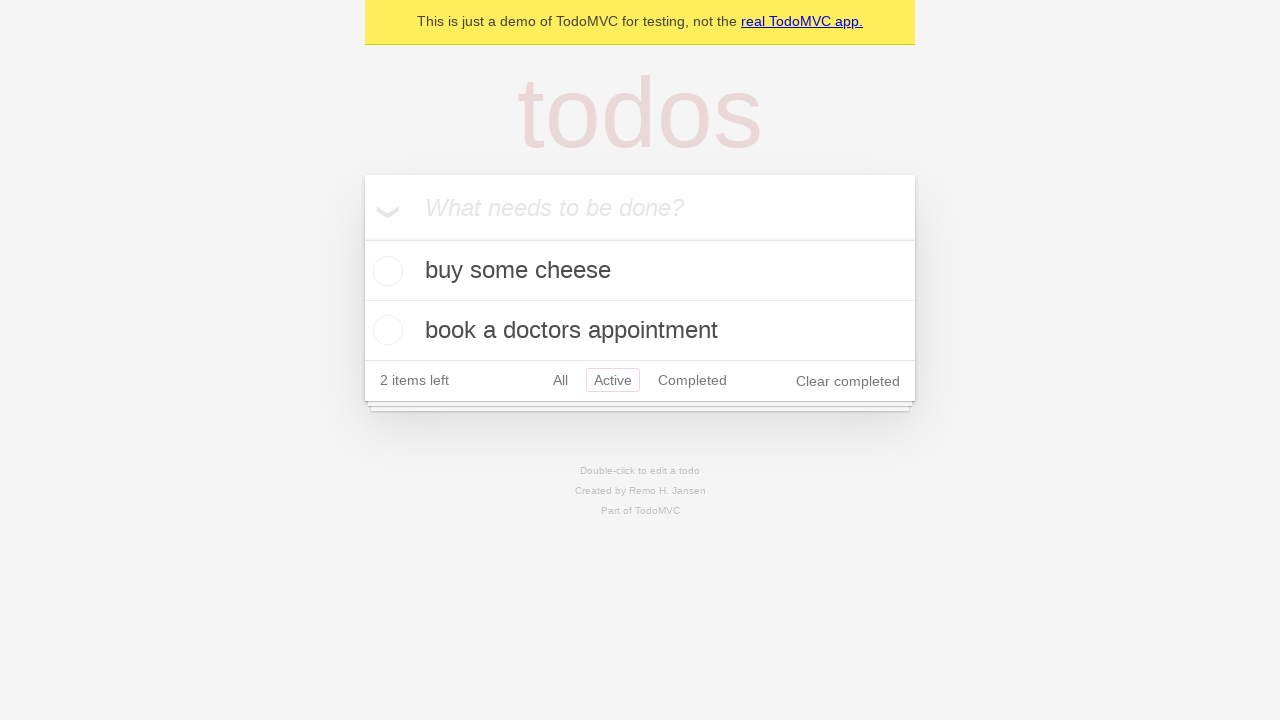